Tests date picker functionality by selecting a specific month, year, and date from dropdown menus

Starting URL: https://demo.automationtesting.in/Datepicker.html

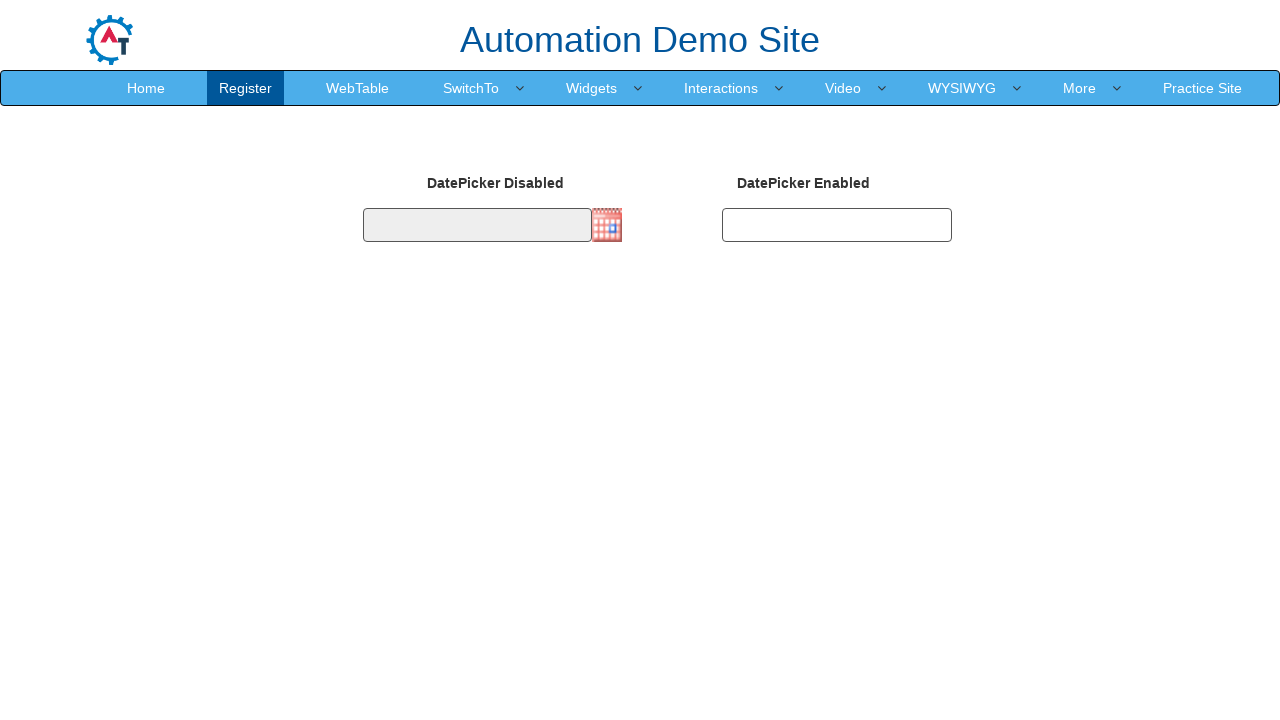

Clicked on datepicker input field to open calendar at (837, 225) on input#datepicker2
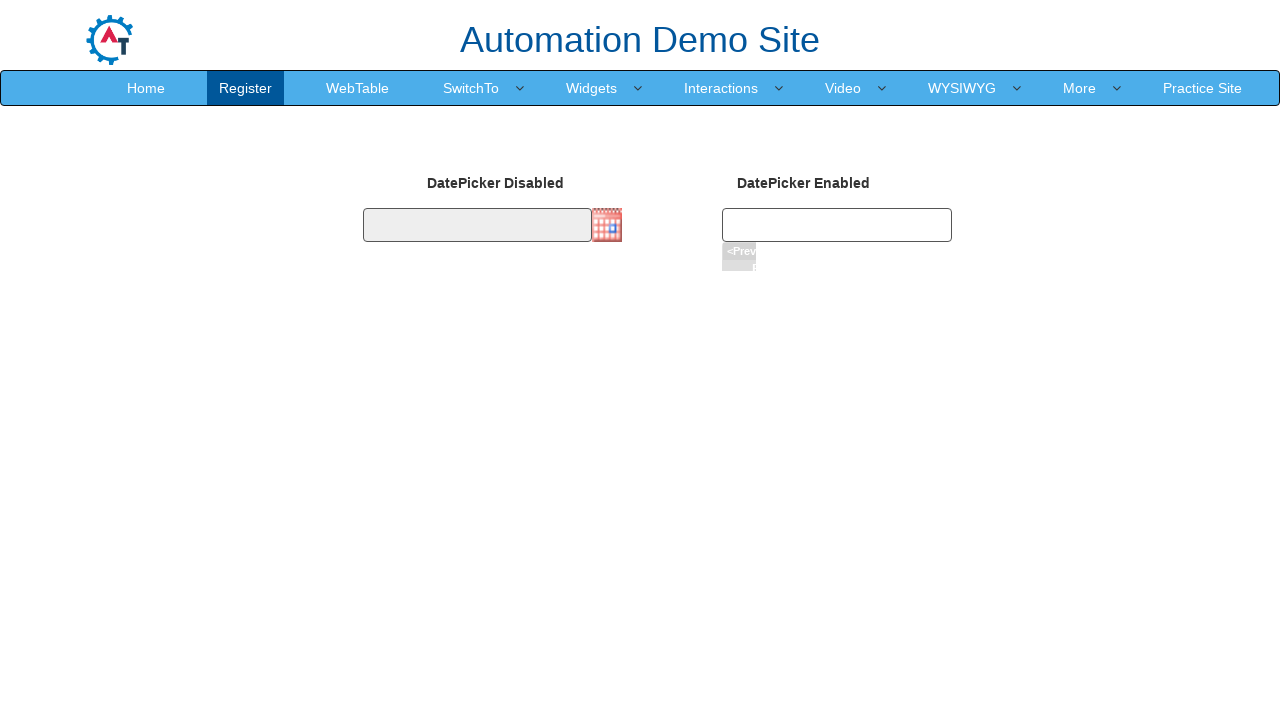

Selected 'December' from month dropdown on xpath=//div[@class='datepick-month-header']/child::select[1]
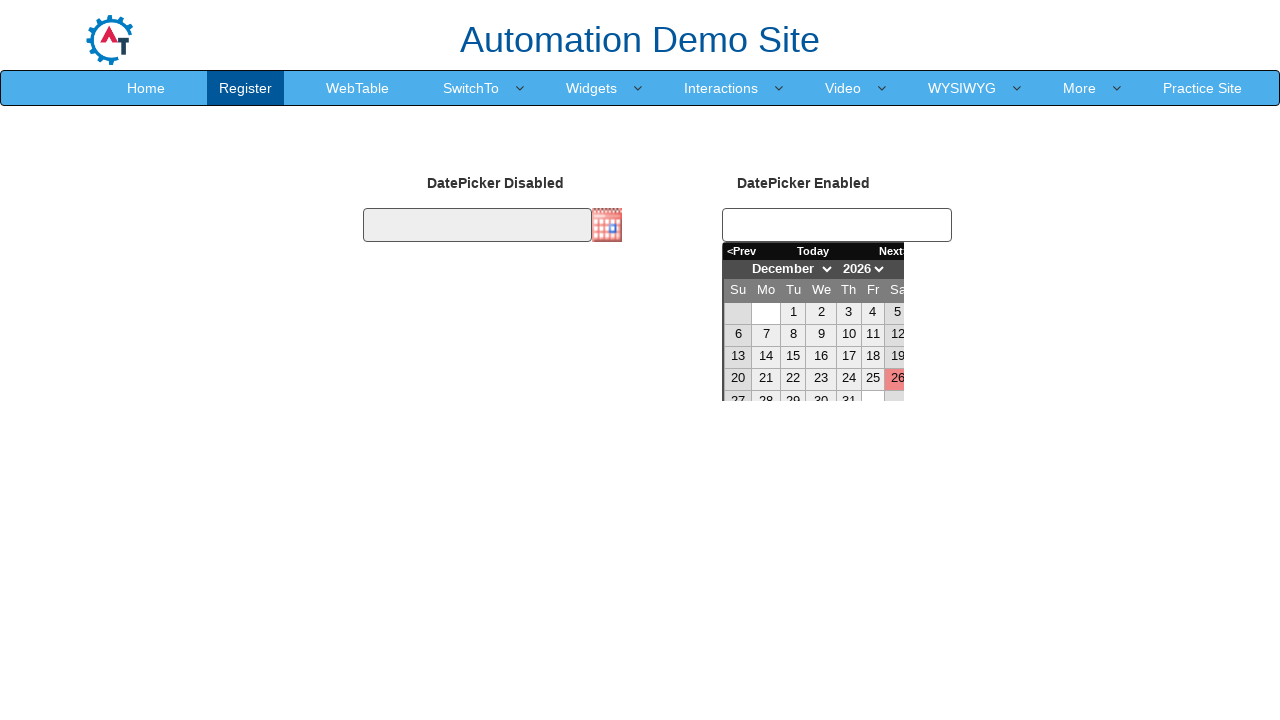

Selected '2027' from year dropdown on xpath=//div[@class='datepick-month-header']/select[2]
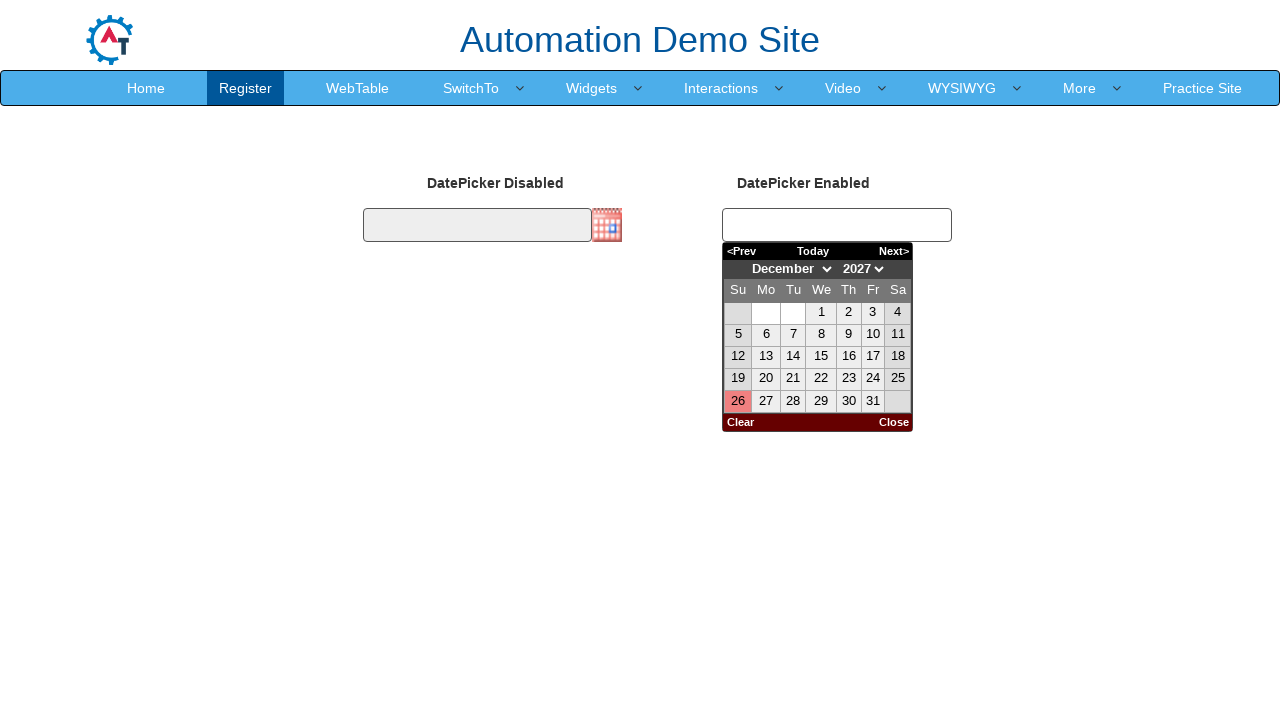

Clicked on date 31 to select December 31, 2027 at (873, 402) on //a[text()='31']
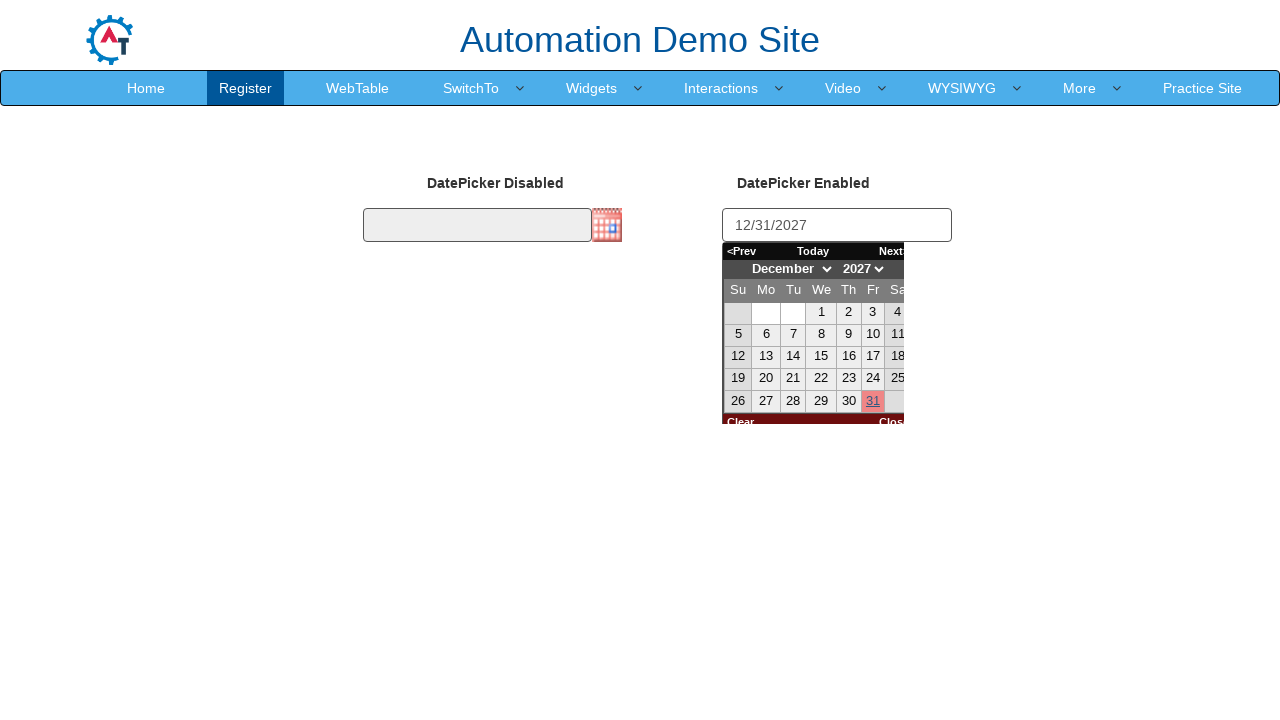

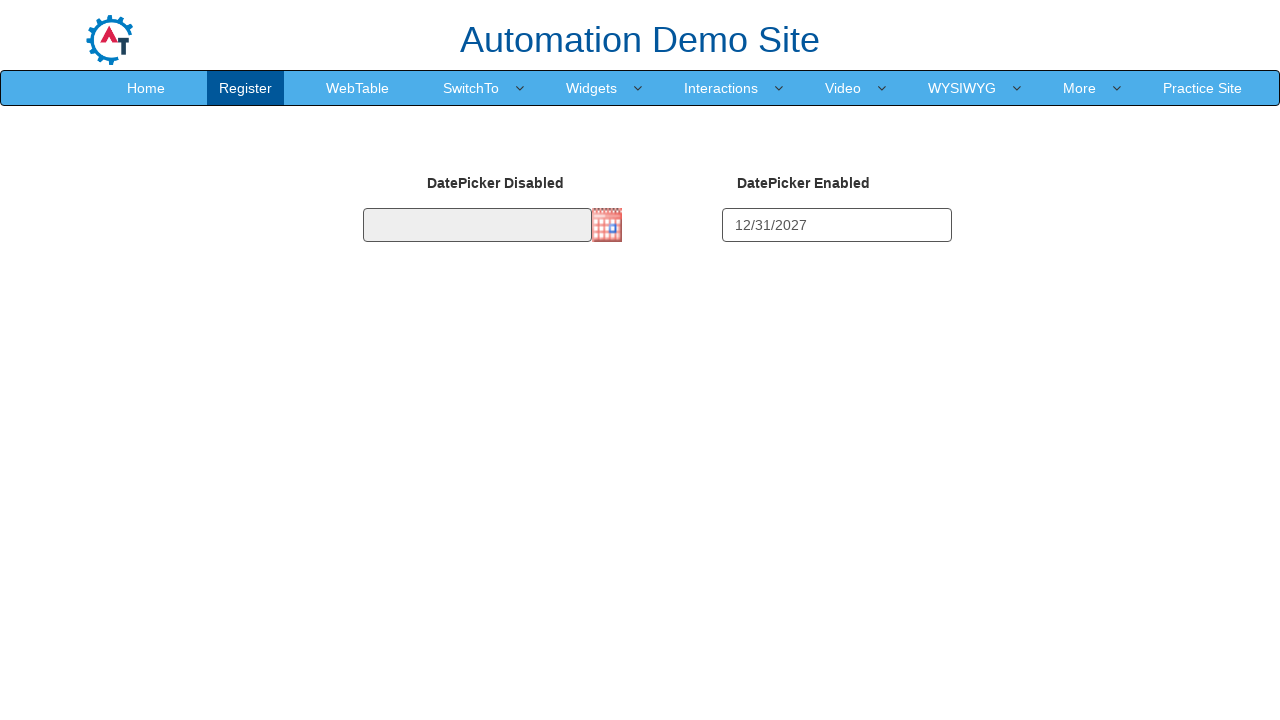